Tests the empty cart functionality by clicking on the cart icon and verifying the empty cart message is displayed, then clicking back to products

Starting URL: https://rahulshettyacademy.com/seleniumPractise/#/

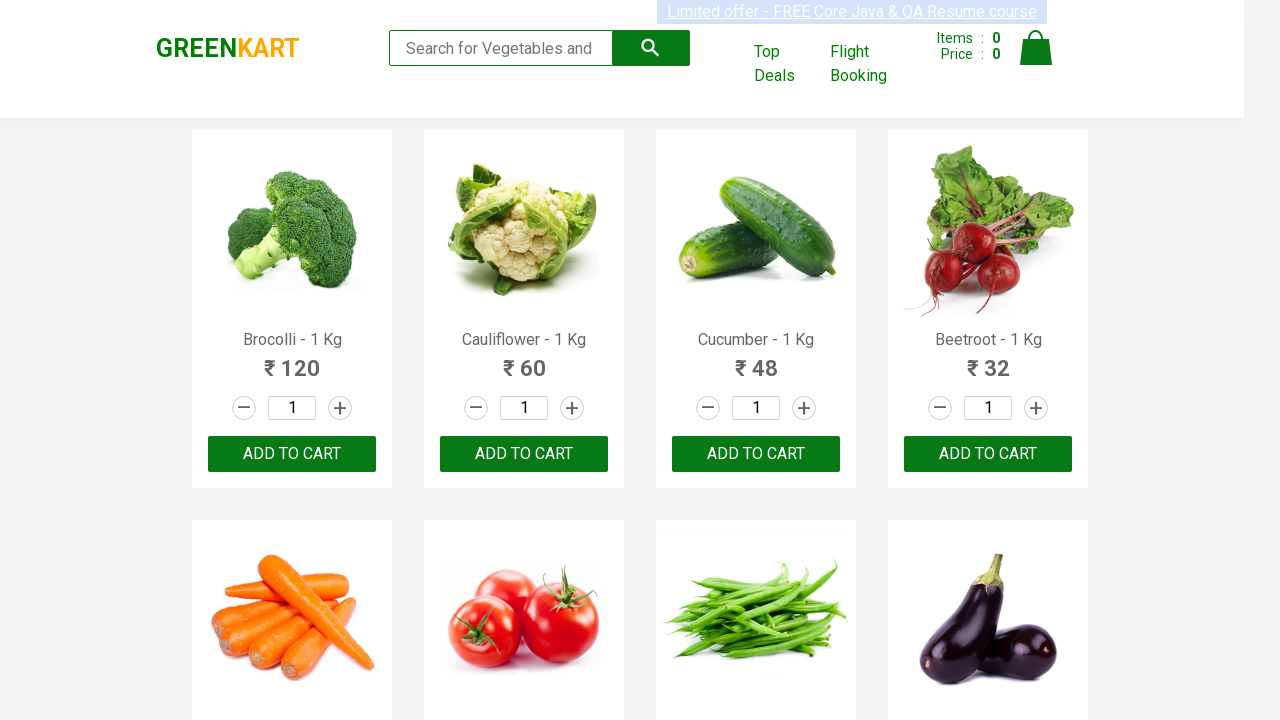

Clicked on cart icon at (1036, 48) on img[alt='Cart']
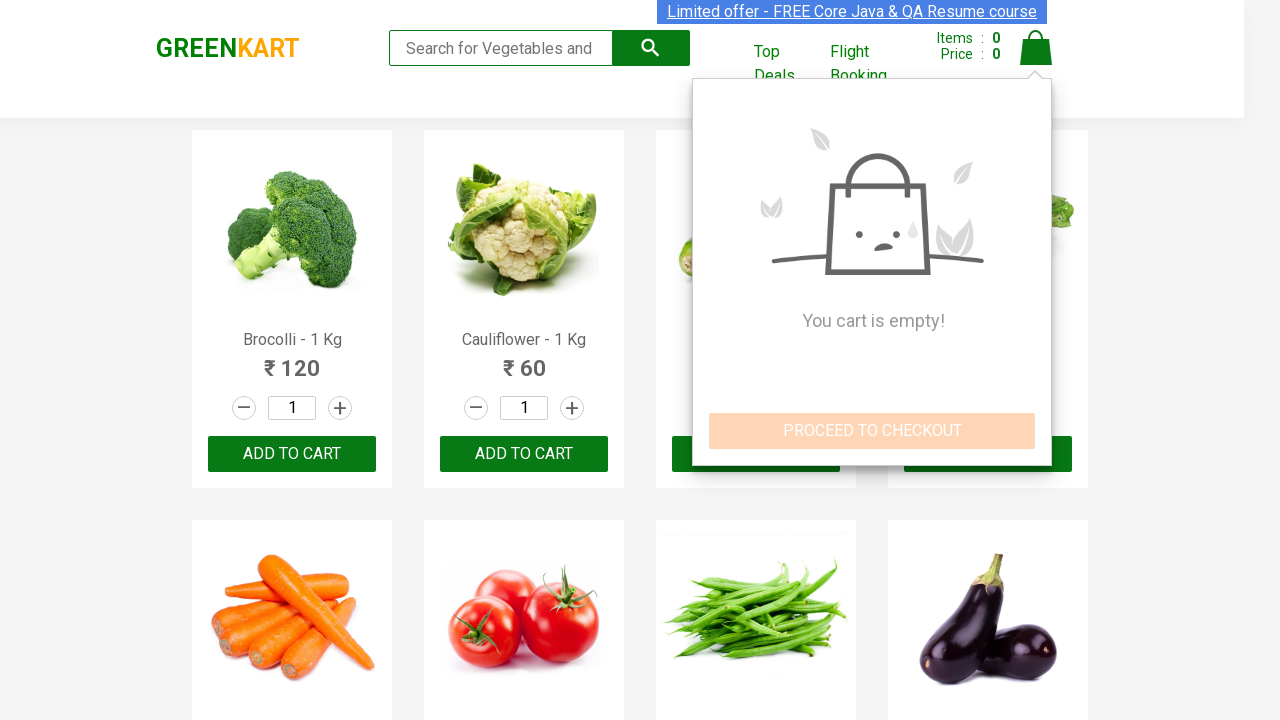

Empty cart message is now visible
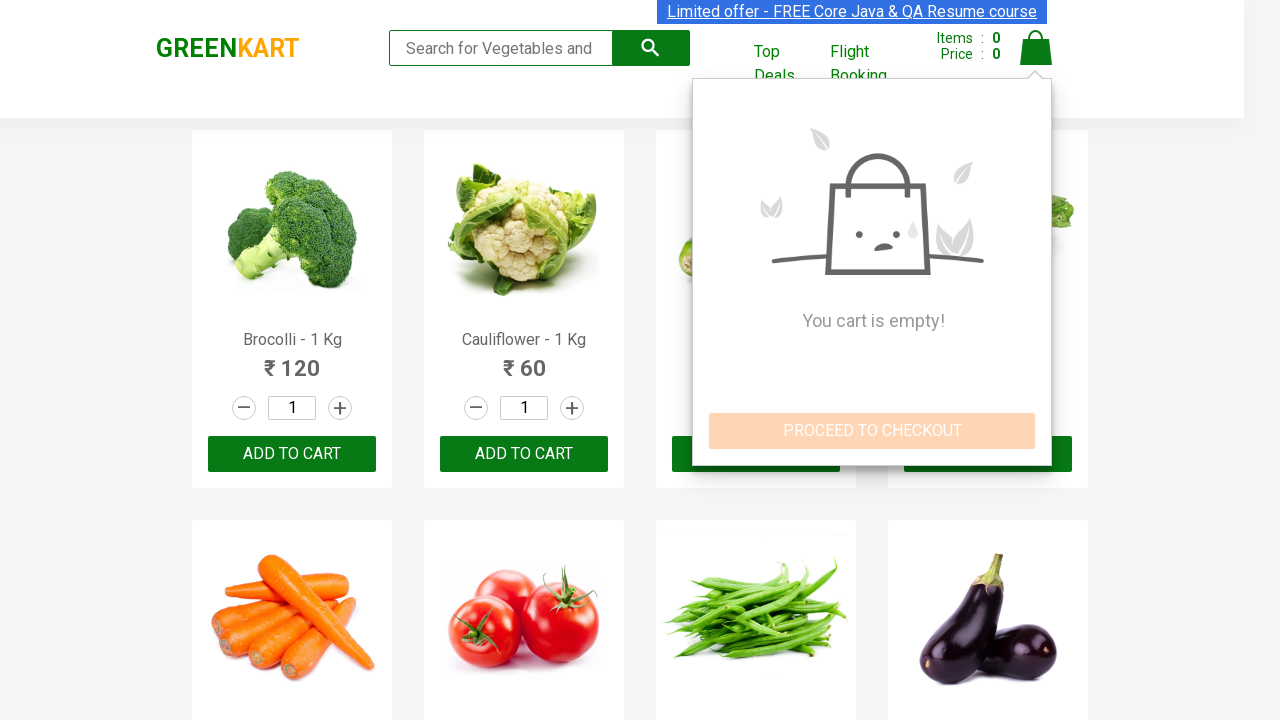

Clicked on products wrapper to close cart and return to products at (640, 360) on .products-wrapper
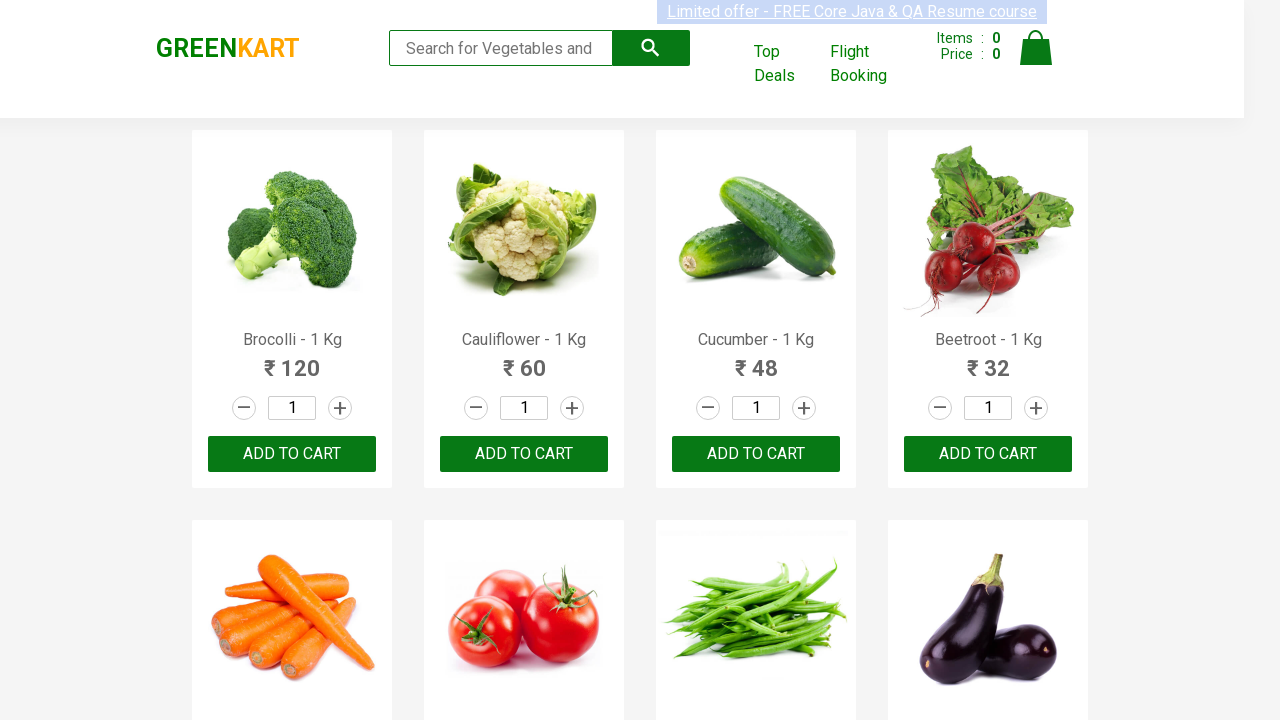

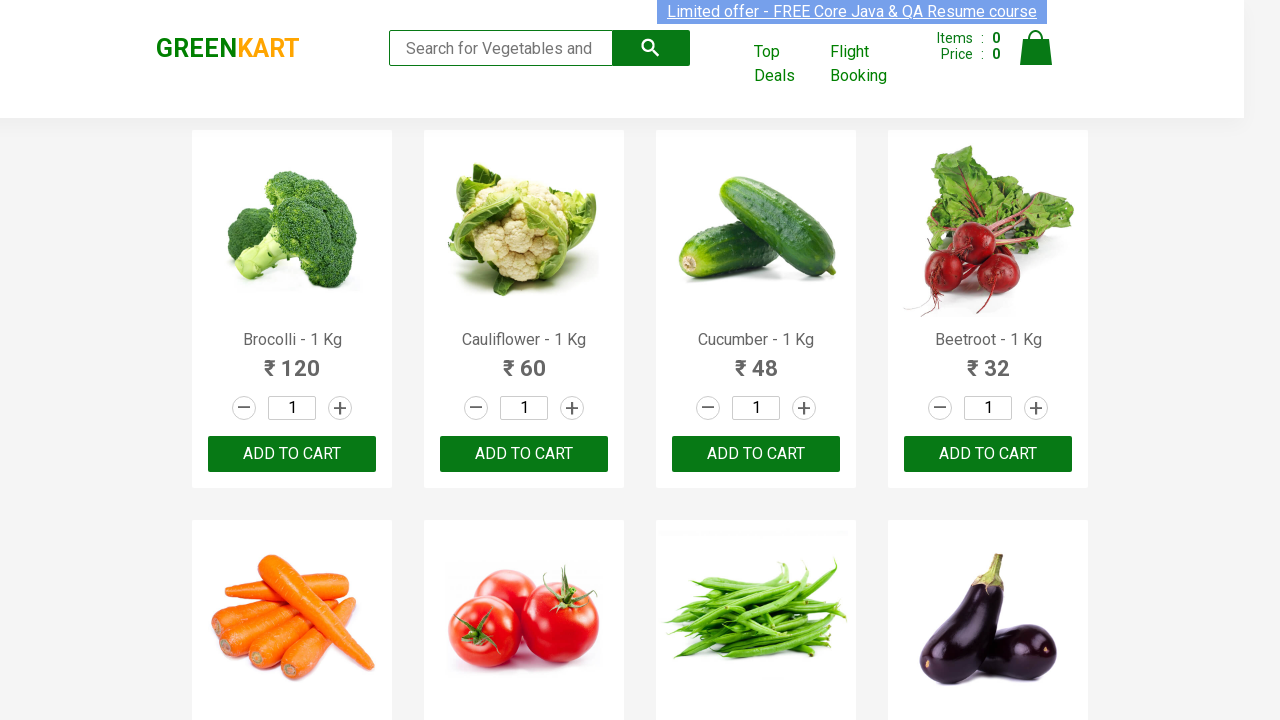